Tests clicking a link that opens a popup window on a test website, demonstrating basic link interaction functionality.

Starting URL: https://omayo.blogspot.com/

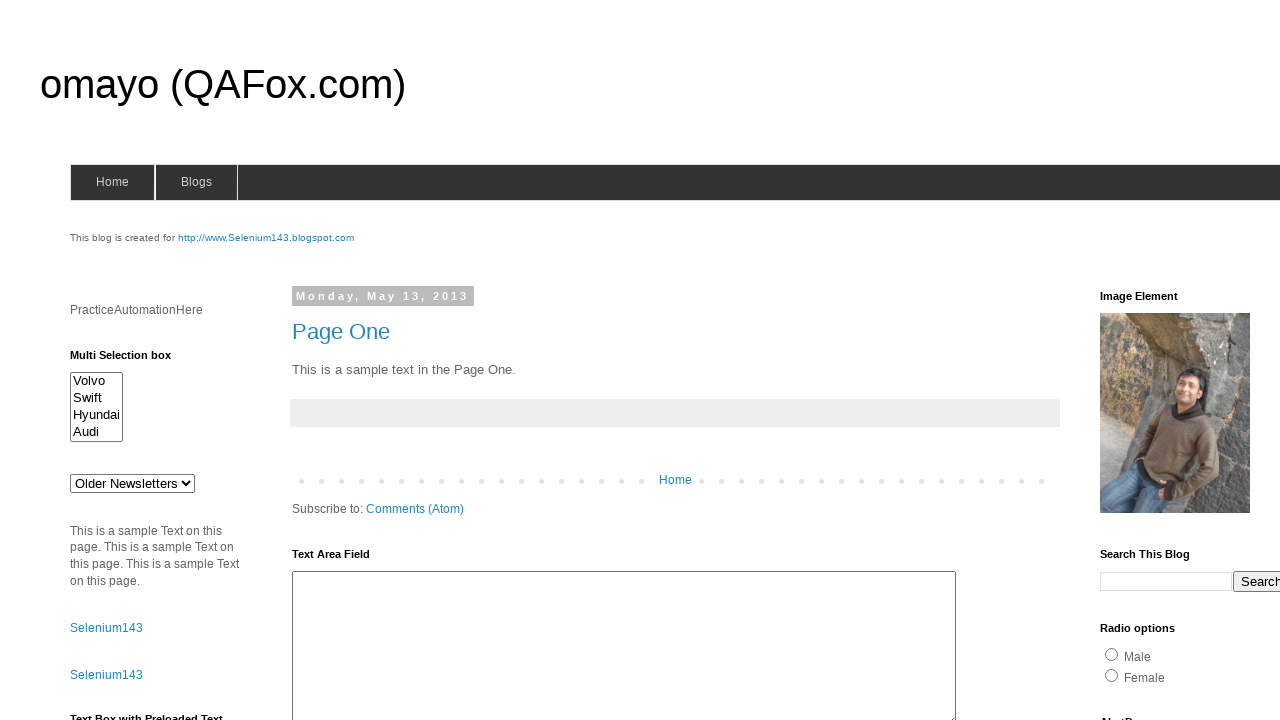

Waited for page to load - domcontentloaded state
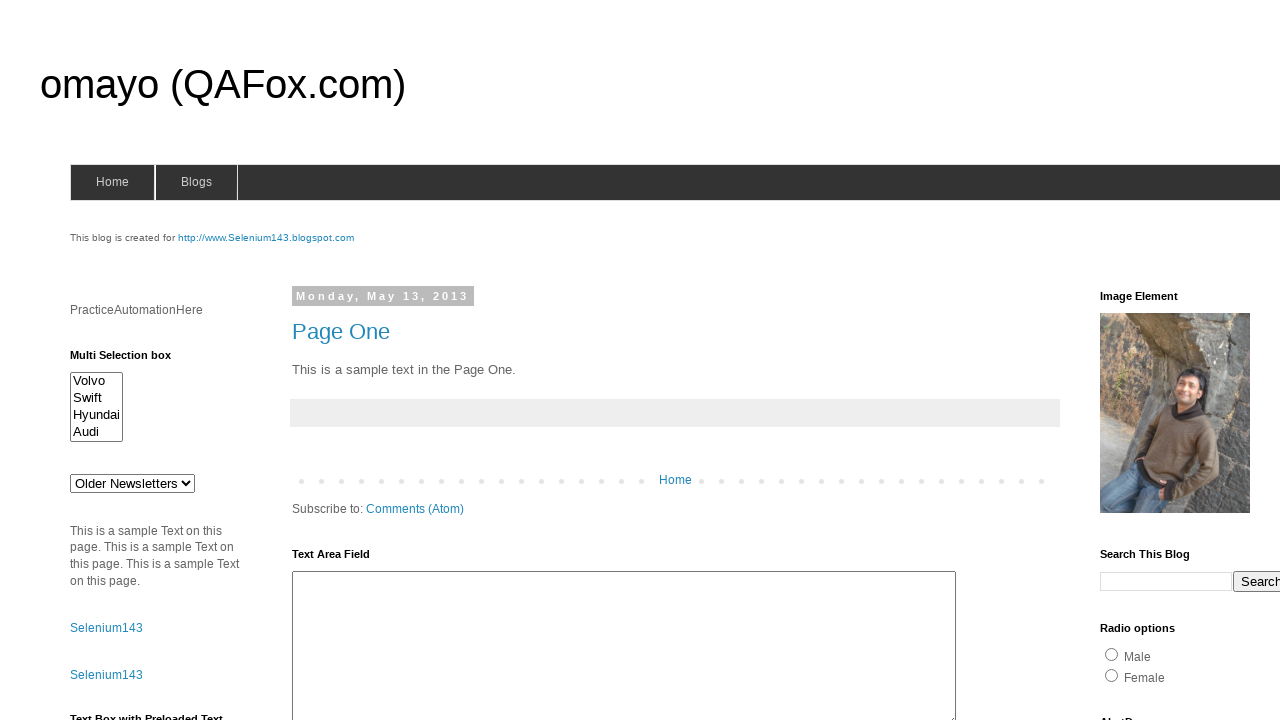

Clicked link that opens a popup window at (132, 360) on text=Open a popup window
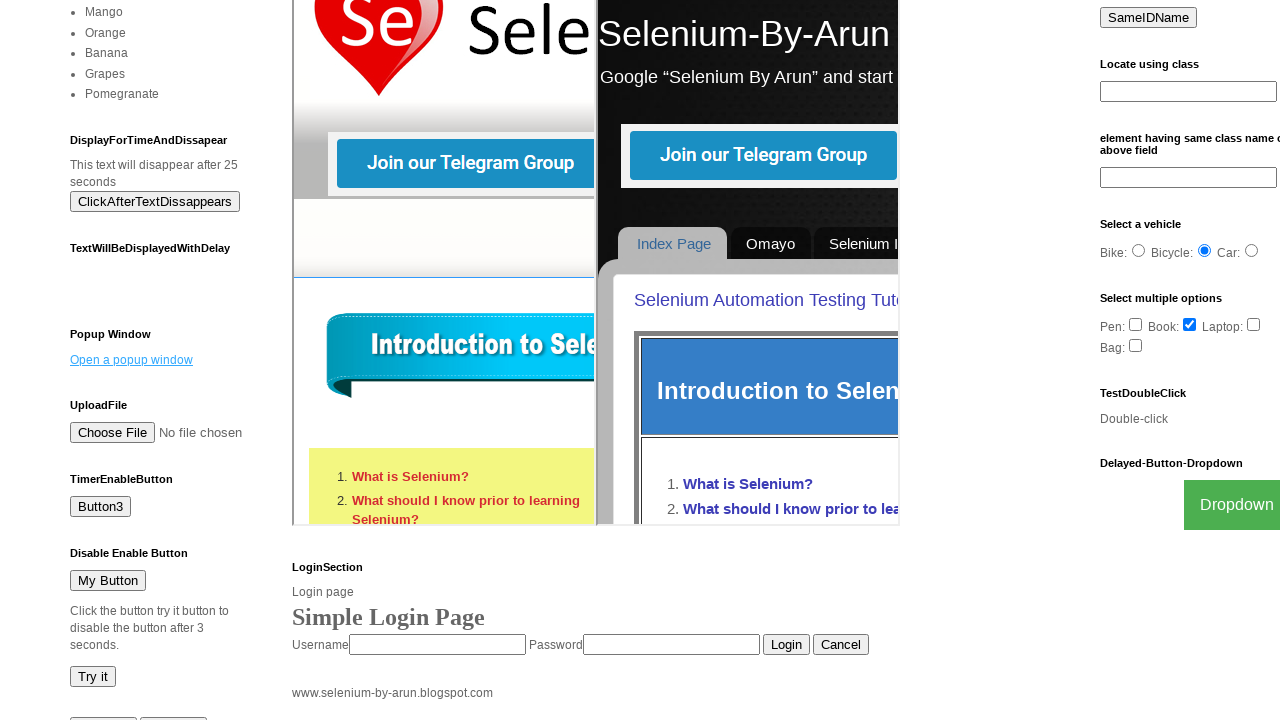

Waited 1000ms to allow popup window to open
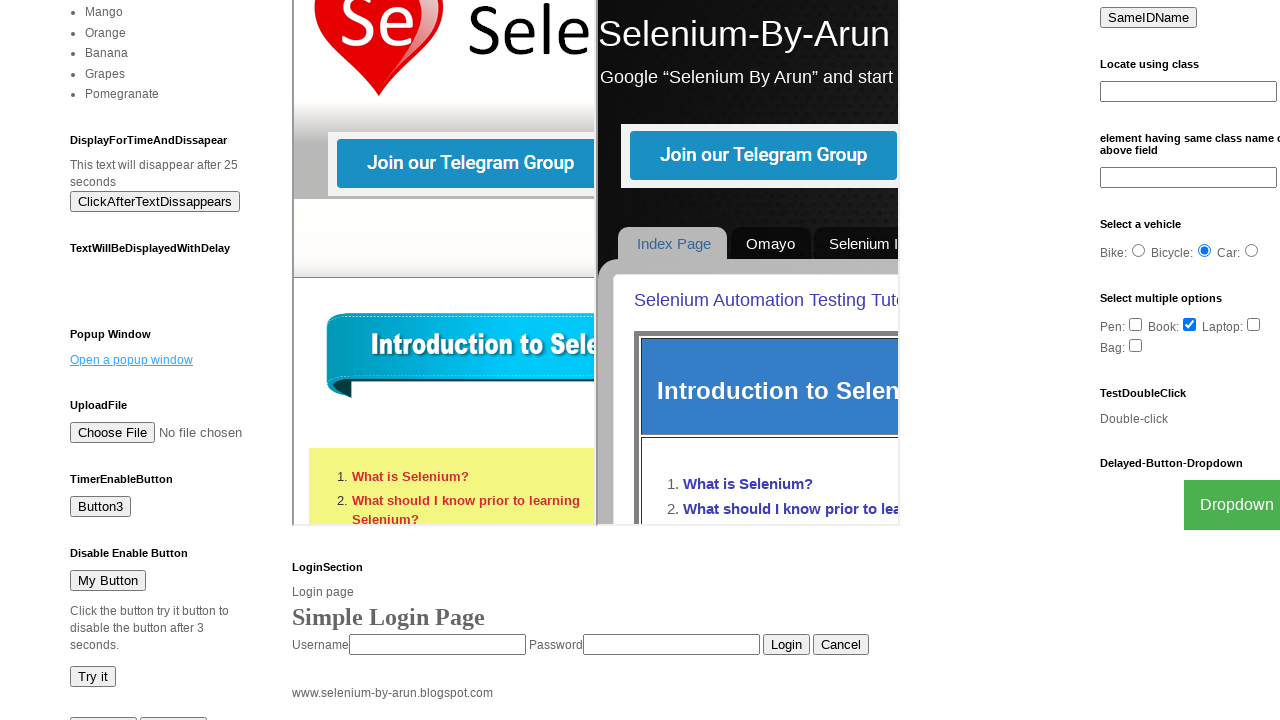

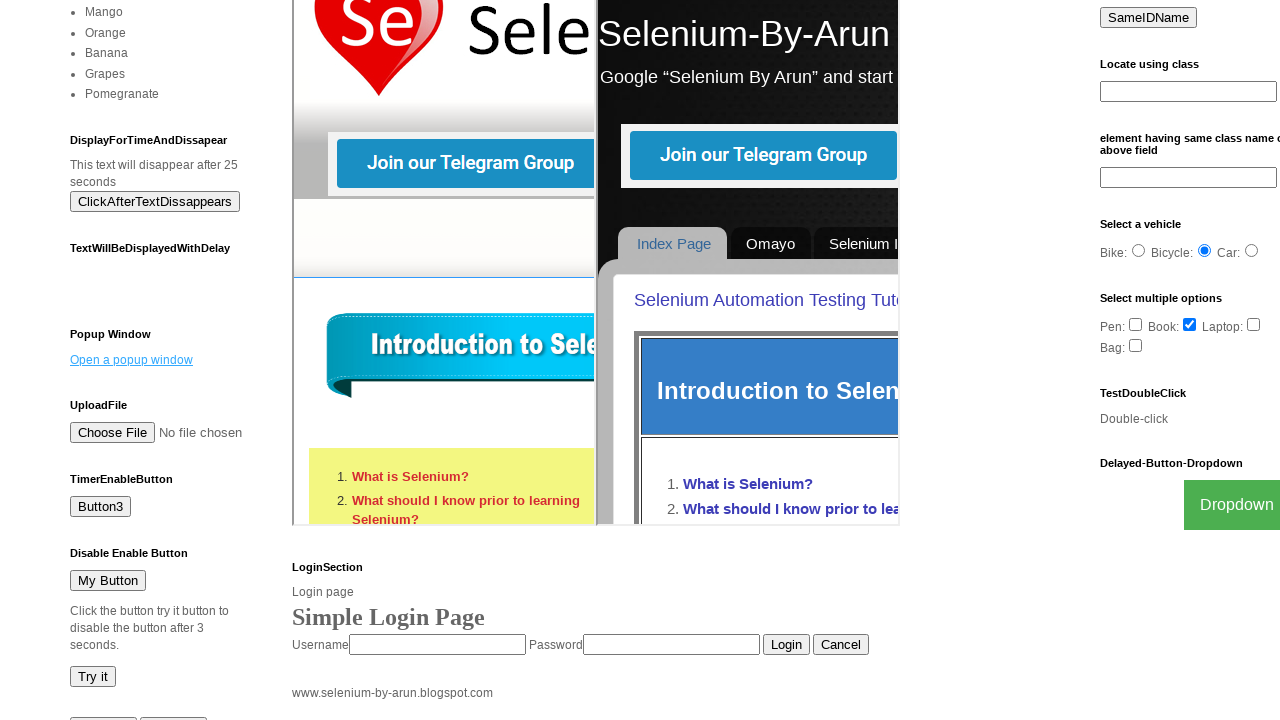